Navigates to XE currency converter website and retrieves the default value from the amount input field

Starting URL: https://www.xe.com/

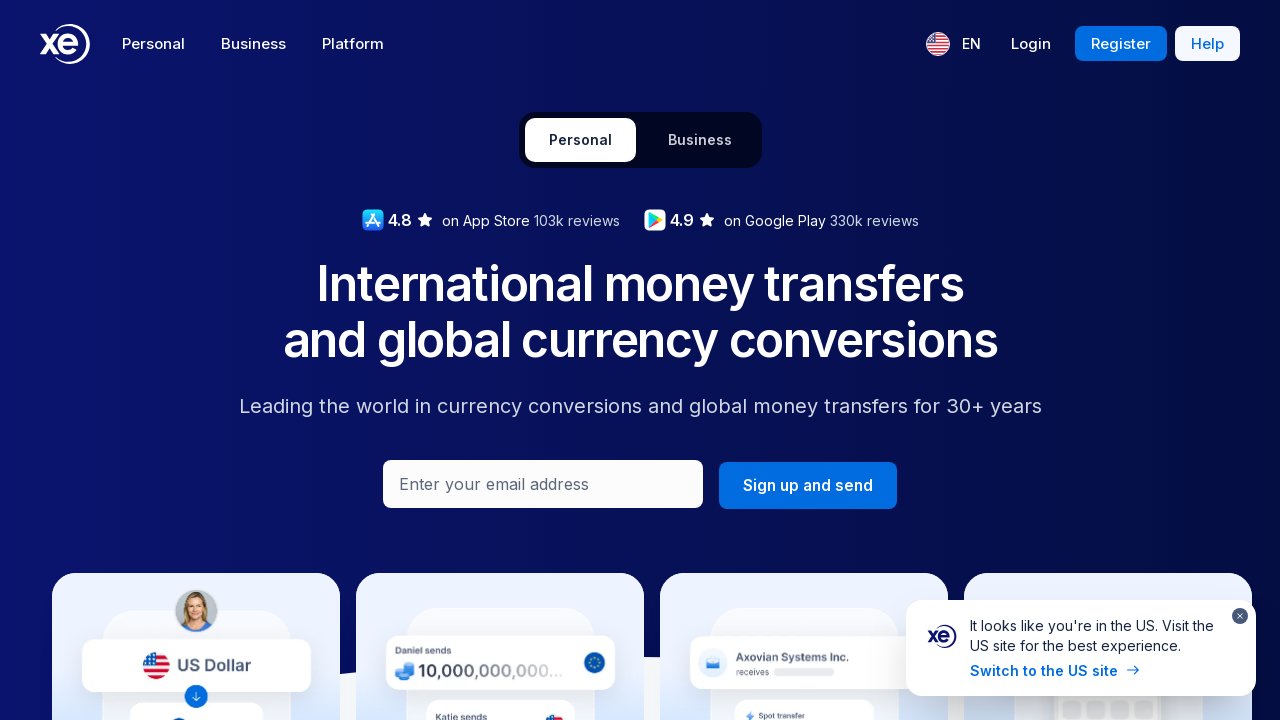

Navigated to XE currency converter website
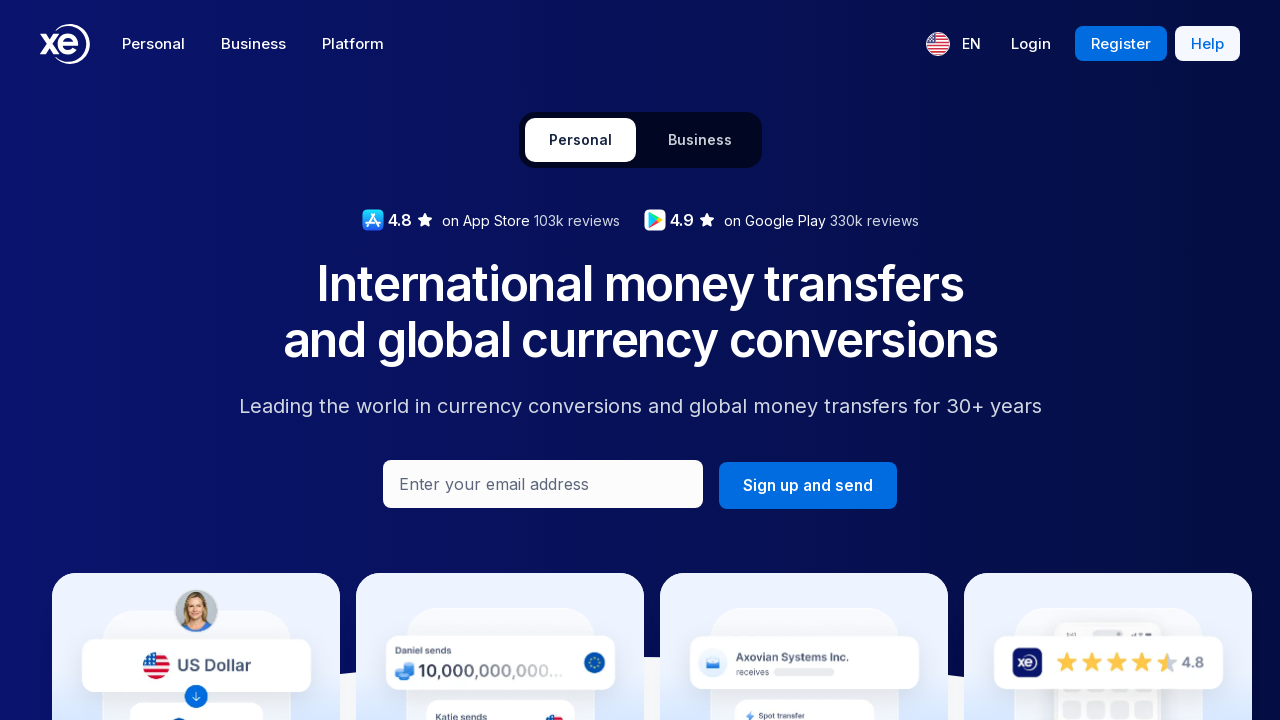

Amount input field is now visible
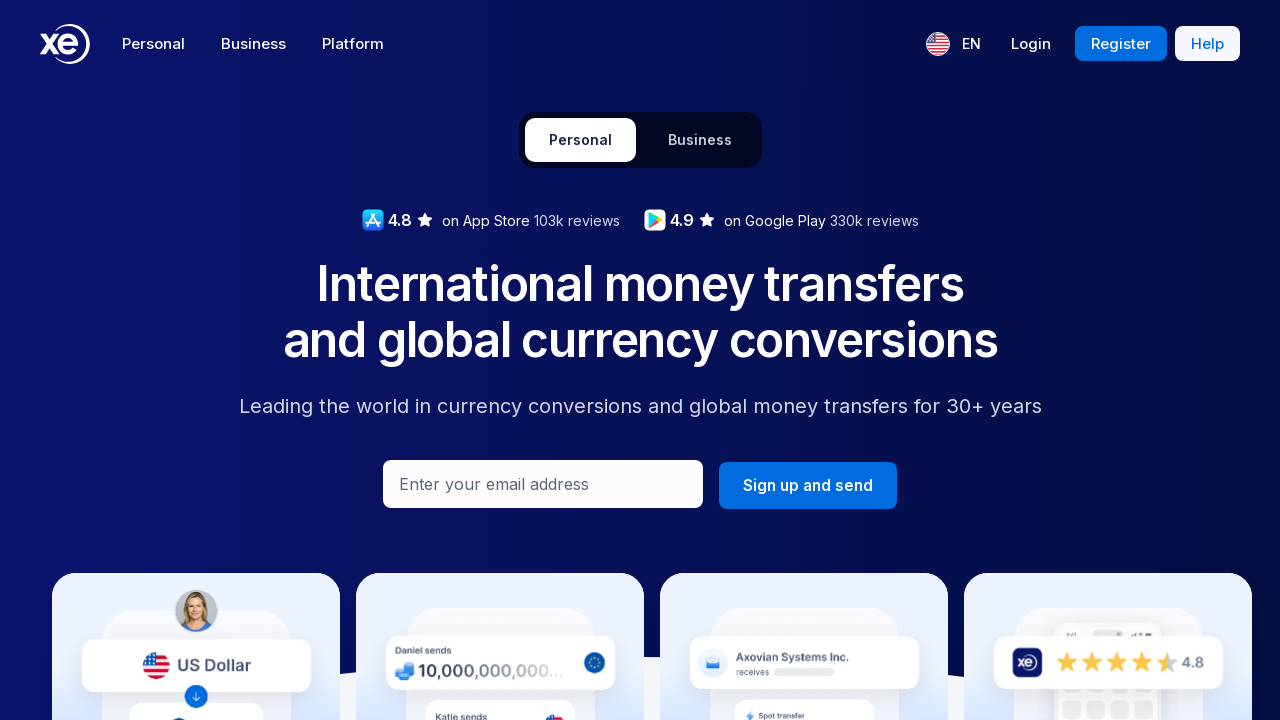

Retrieved default value from amount input field: '1.00'
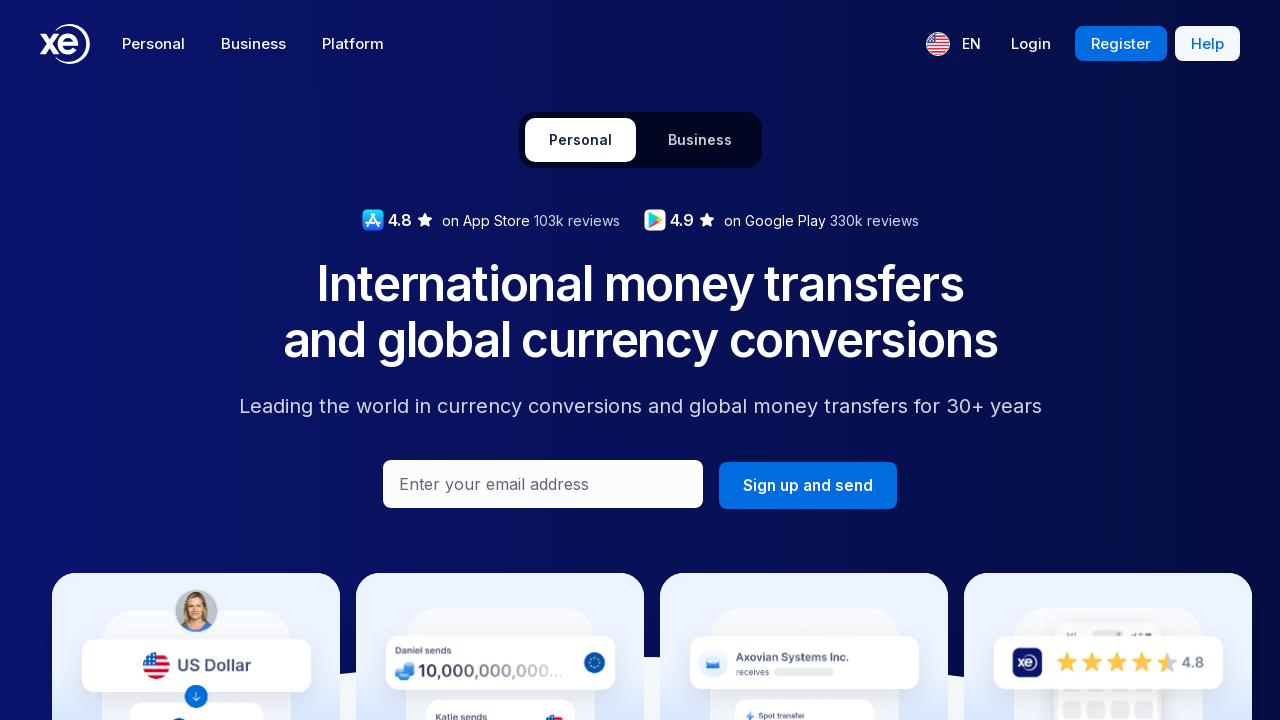

Printed default value to console: 1.00
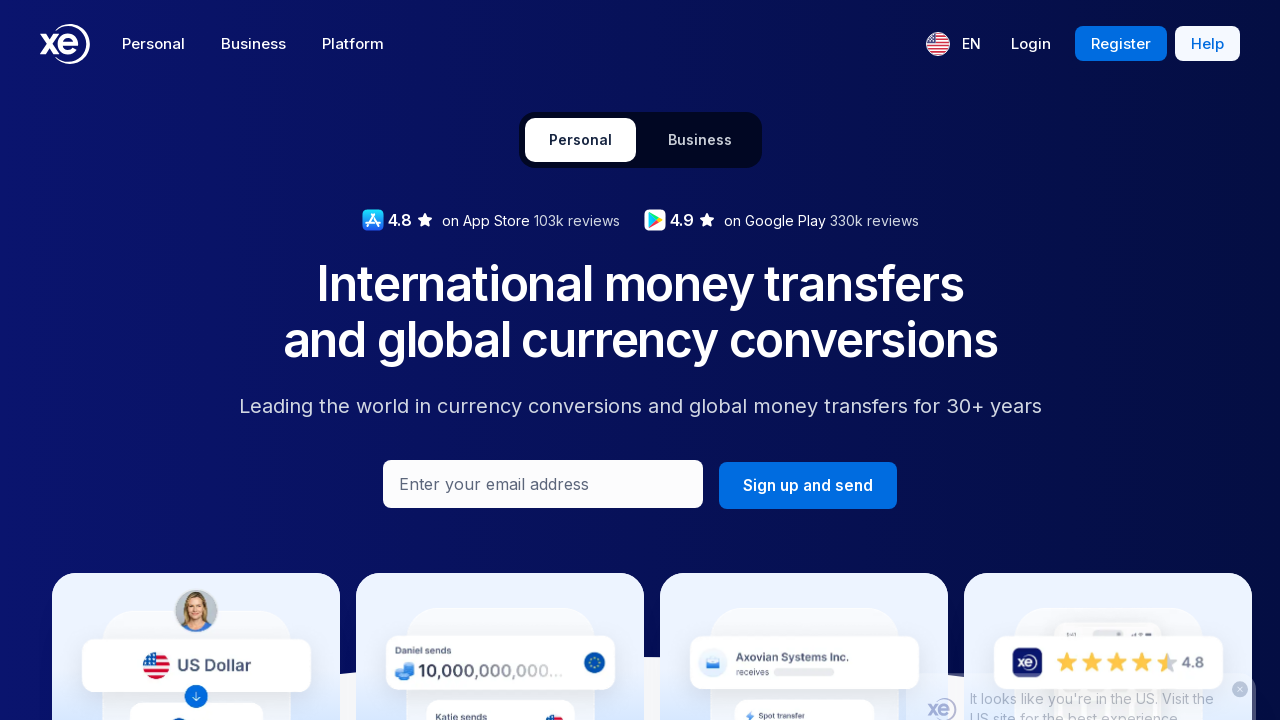

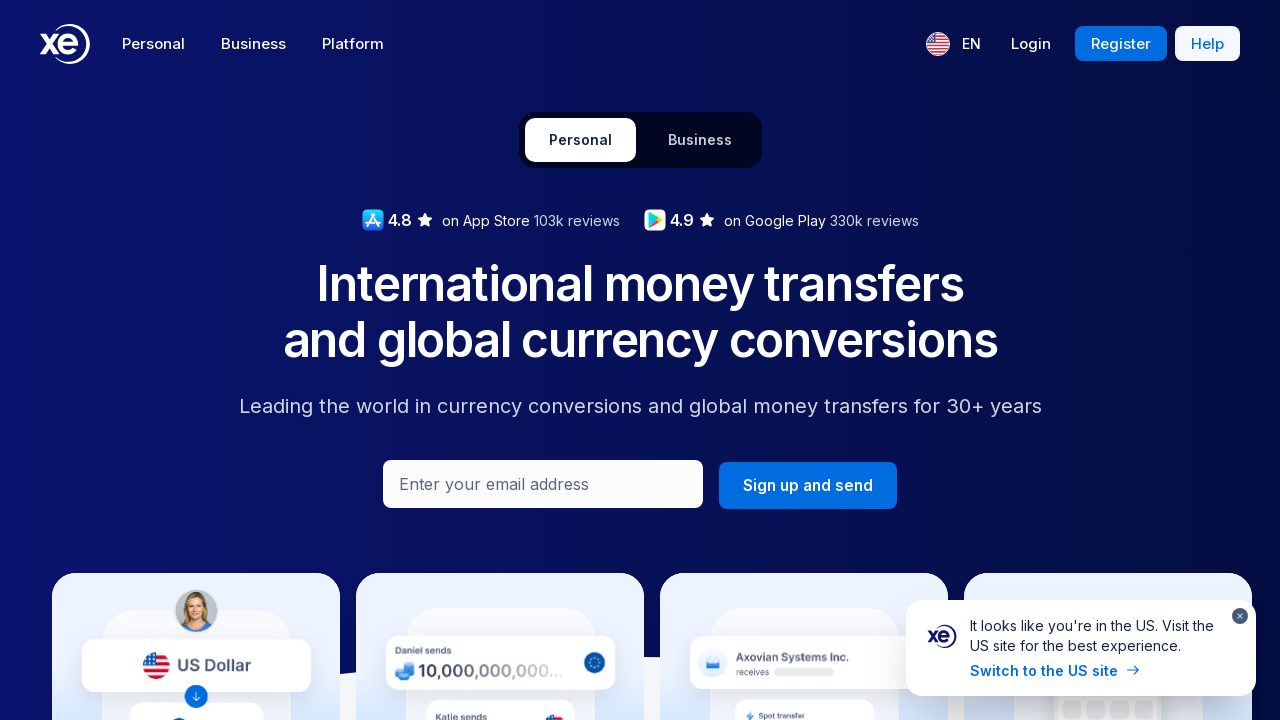